Tests the Python.org website search functionality by searching for "testing" and verifying results are displayed

Starting URL: https://www.python.org

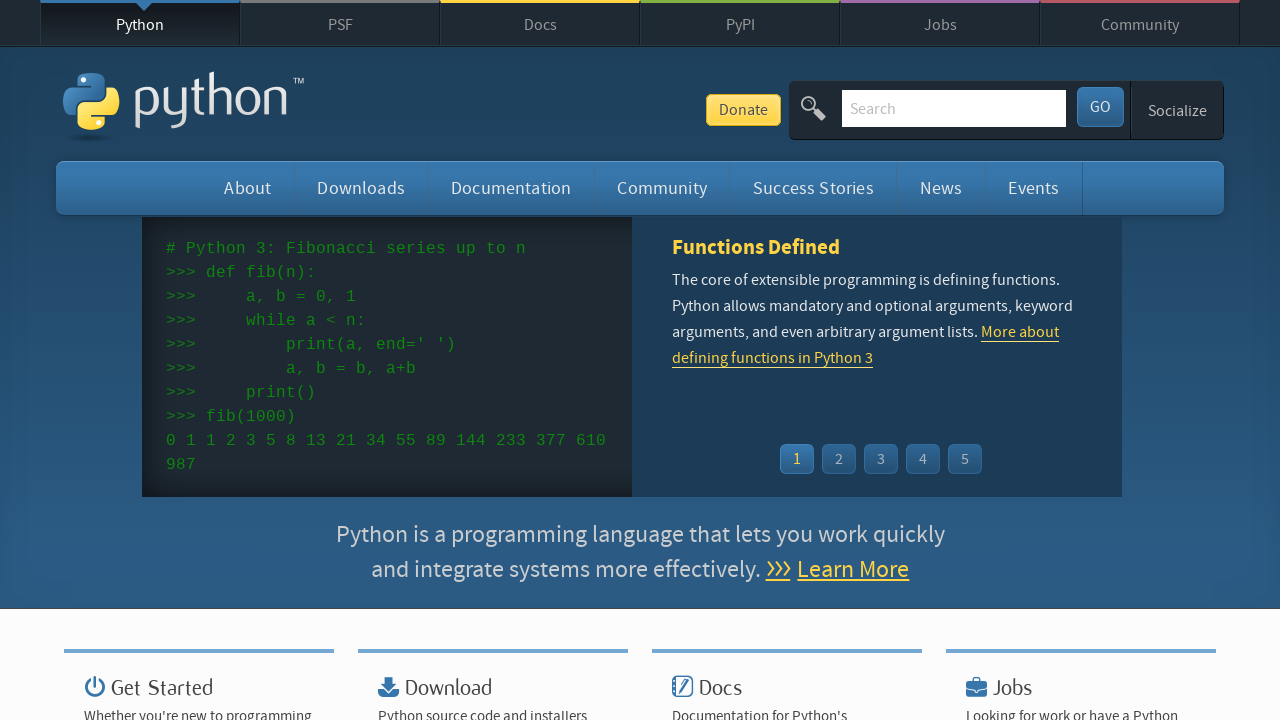

Clicked on search field to focus at (954, 108) on #id-search-field
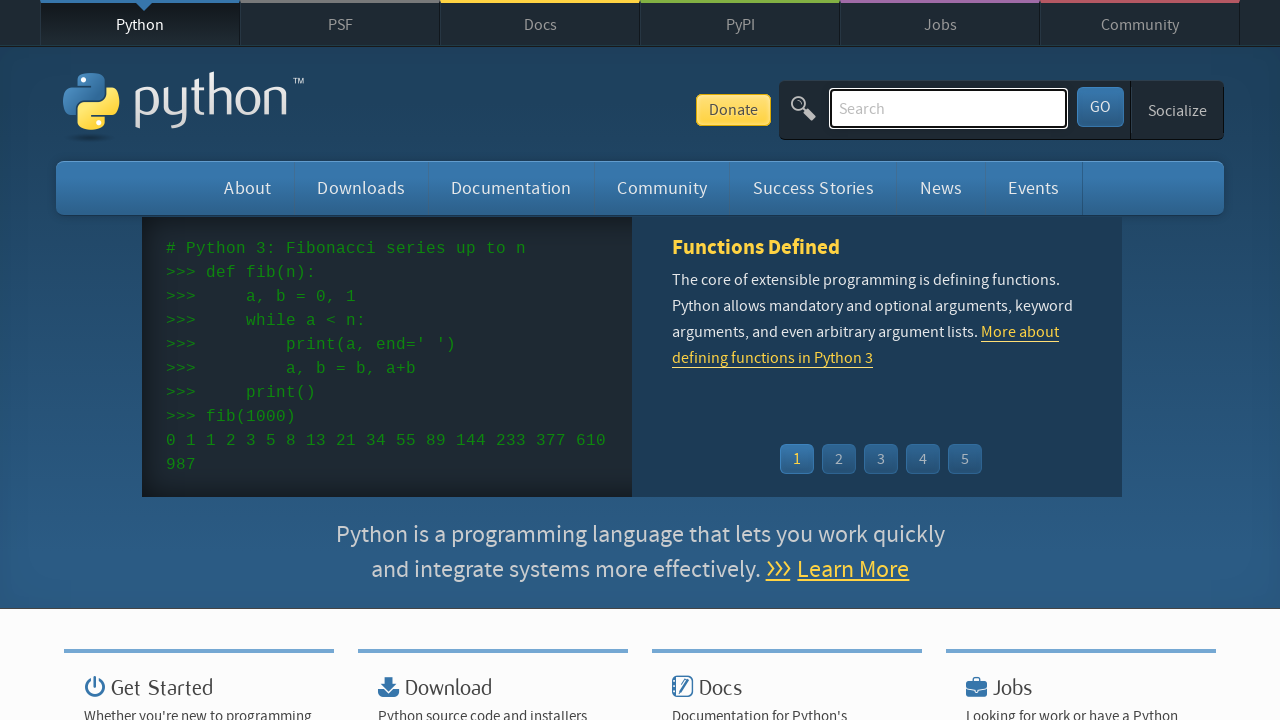

Filled search field with 'testing' on #id-search-field
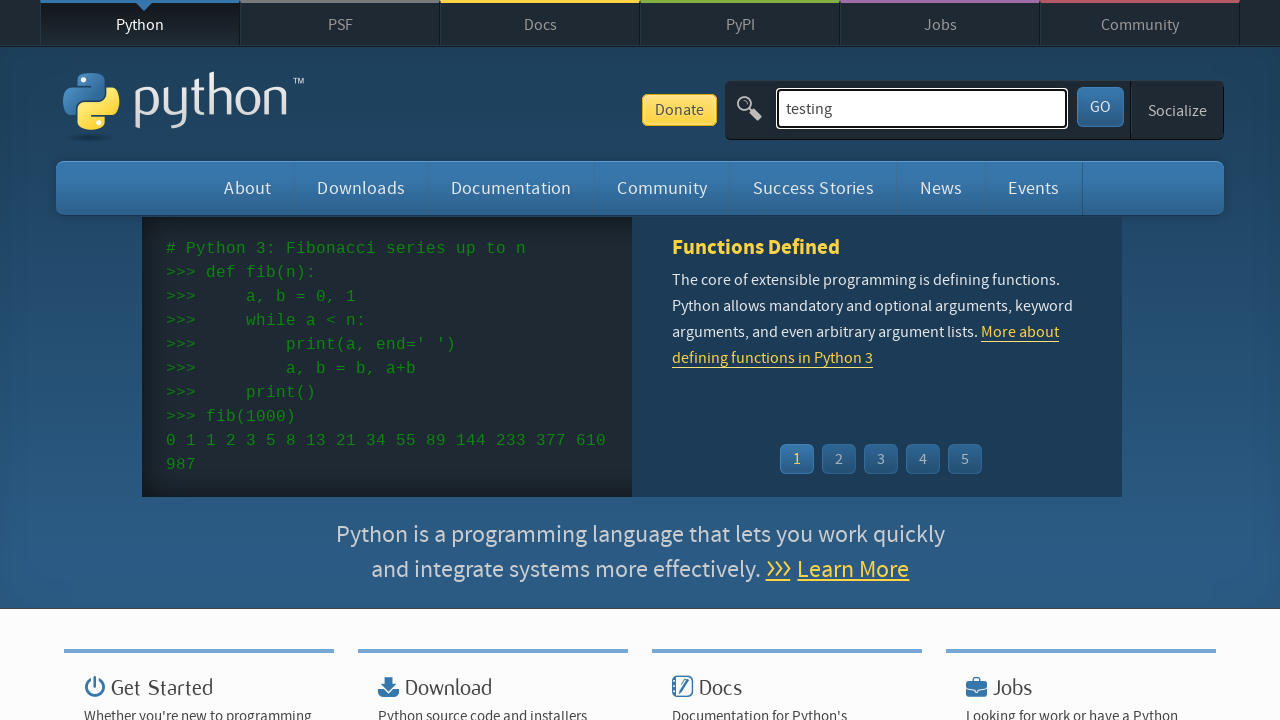

Clicked submit button to search for 'testing' at (1100, 107) on #submit
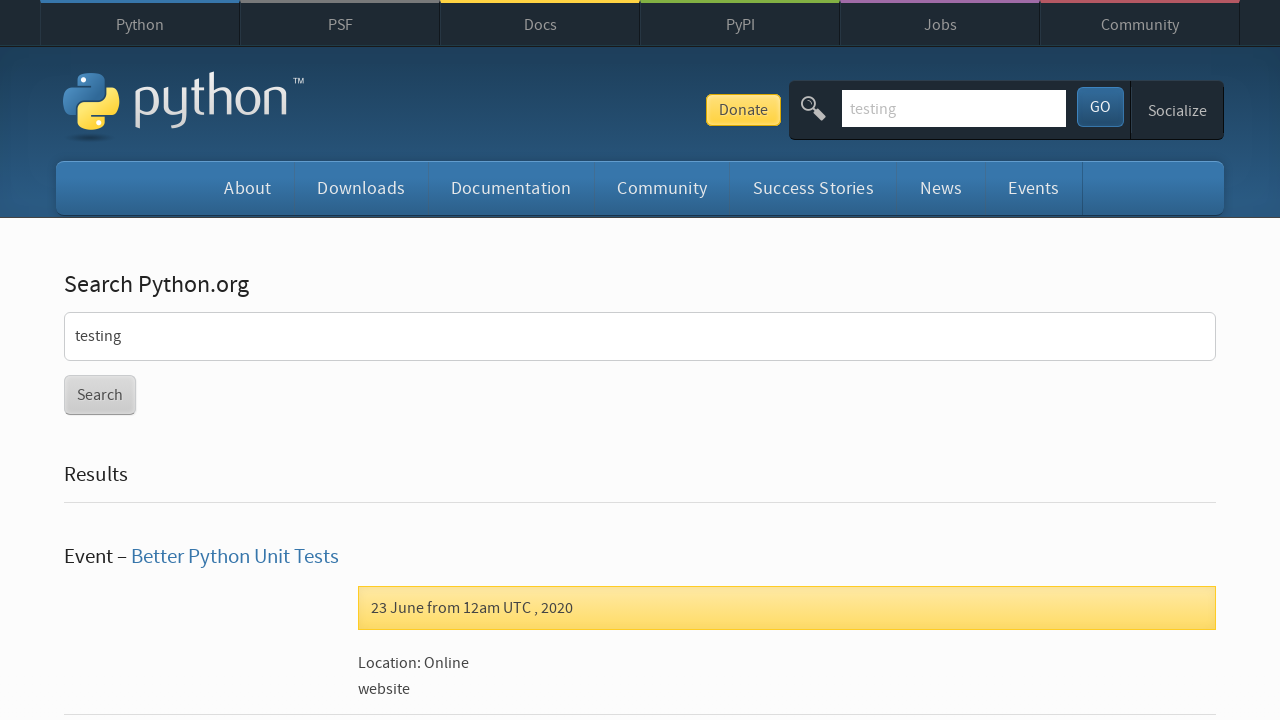

Search results loaded and verified
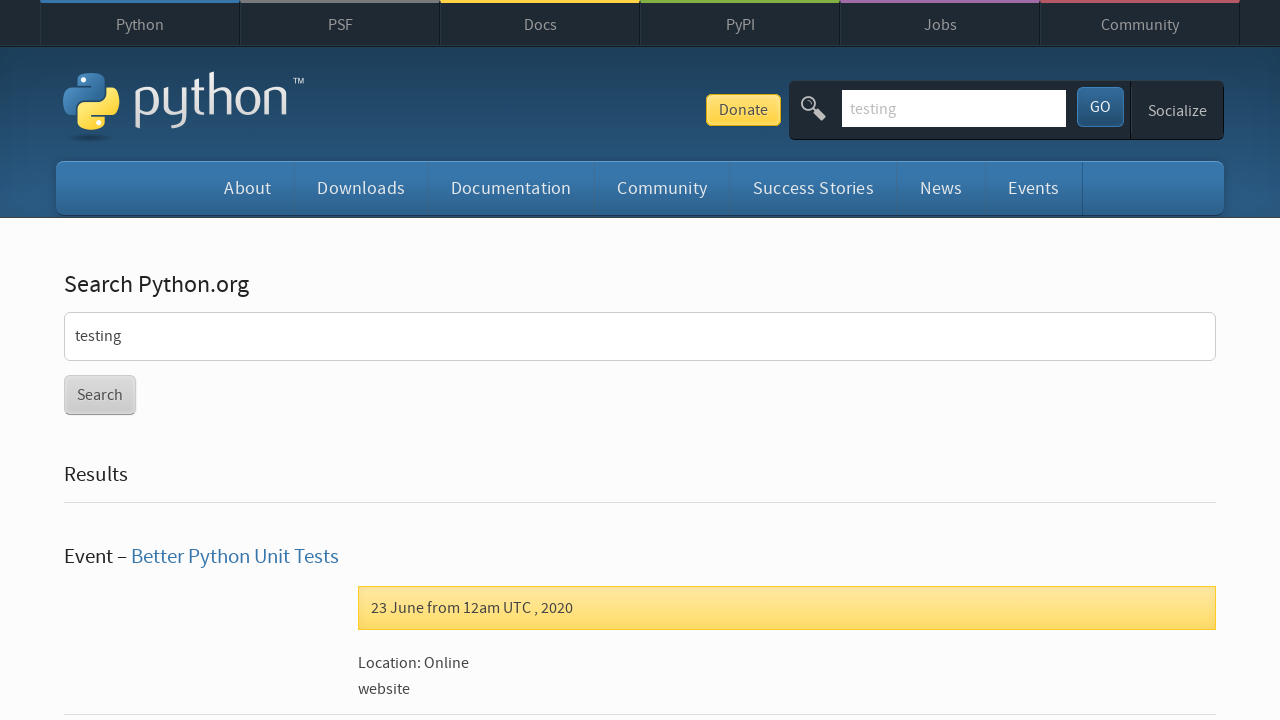

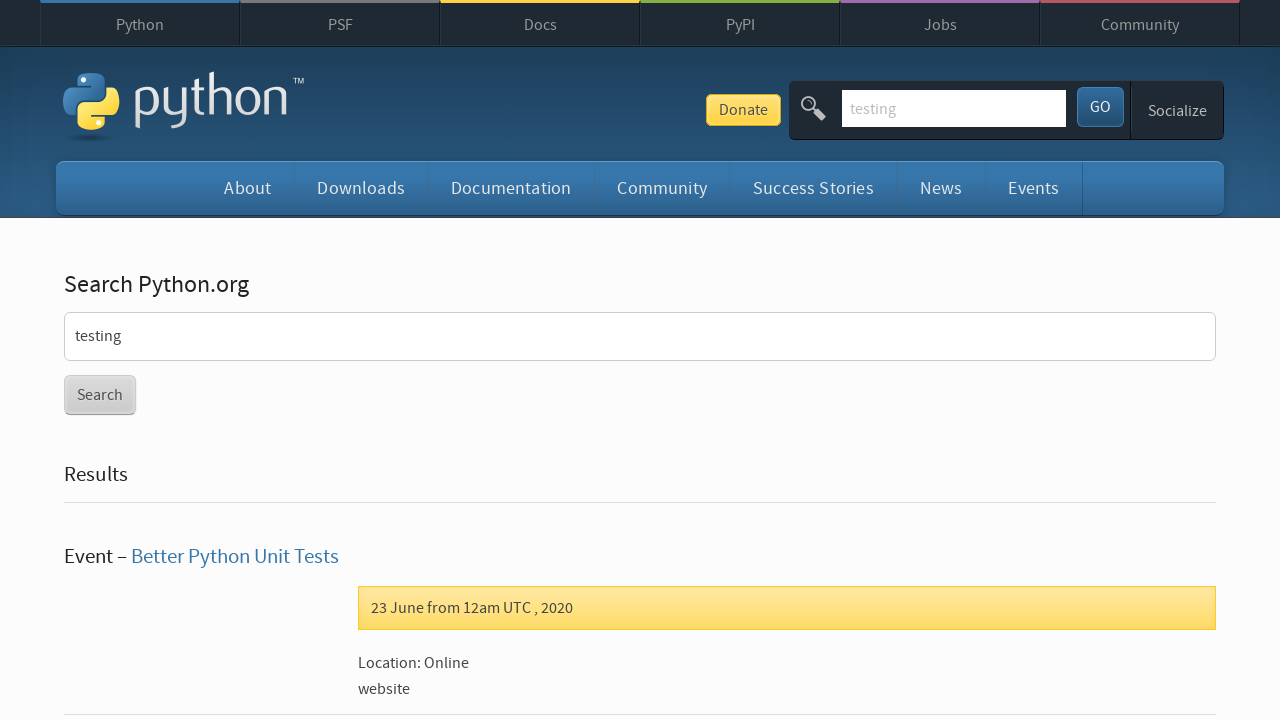